Tests adding a new customer by filling in first name, last name, and post code fields and submitting the form

Starting URL: https://www.globalsqa.com/angularJs-protractor/BankingProject

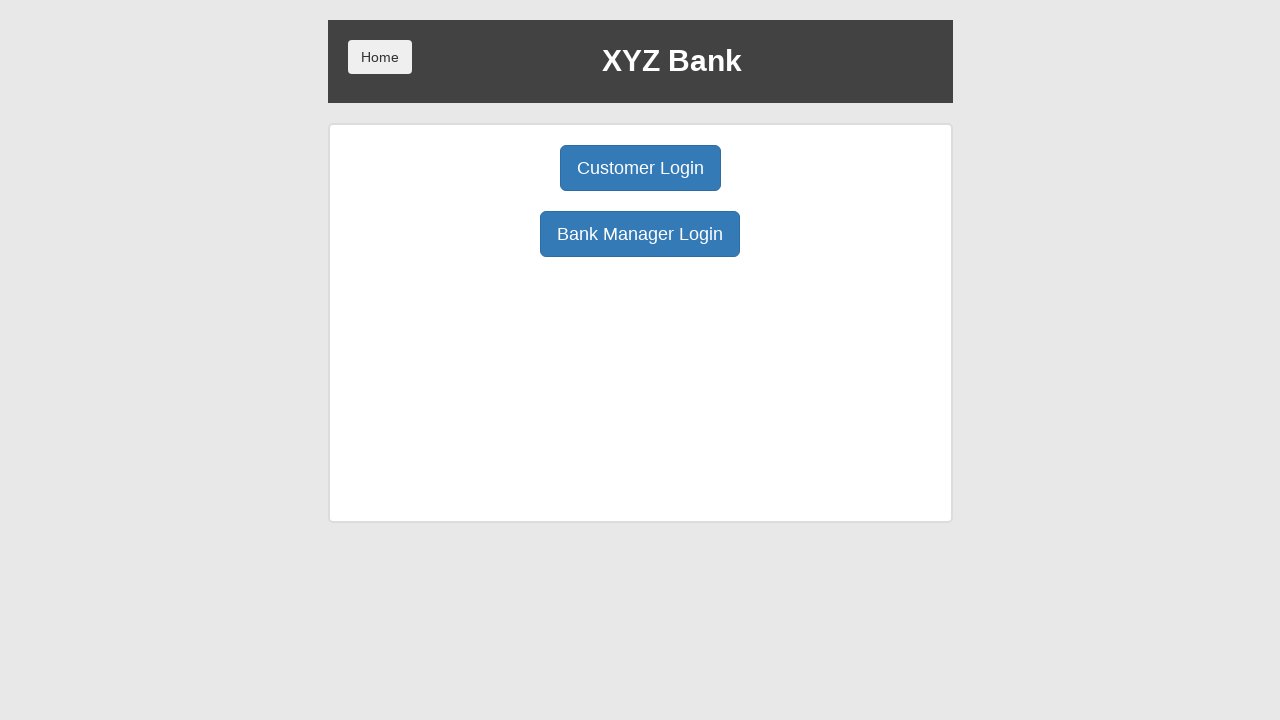

Clicked Bank Manager Login button at (640, 234) on button:has-text('Bank Manager Login')
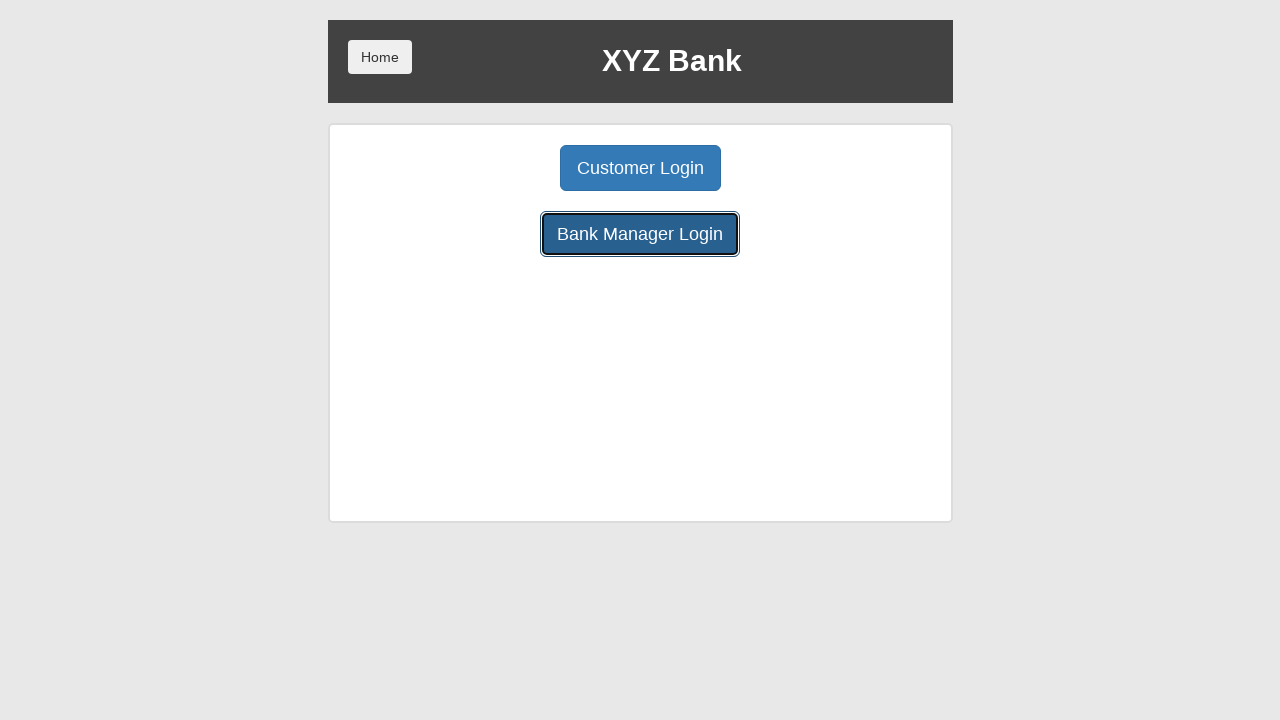

Waited for page to load
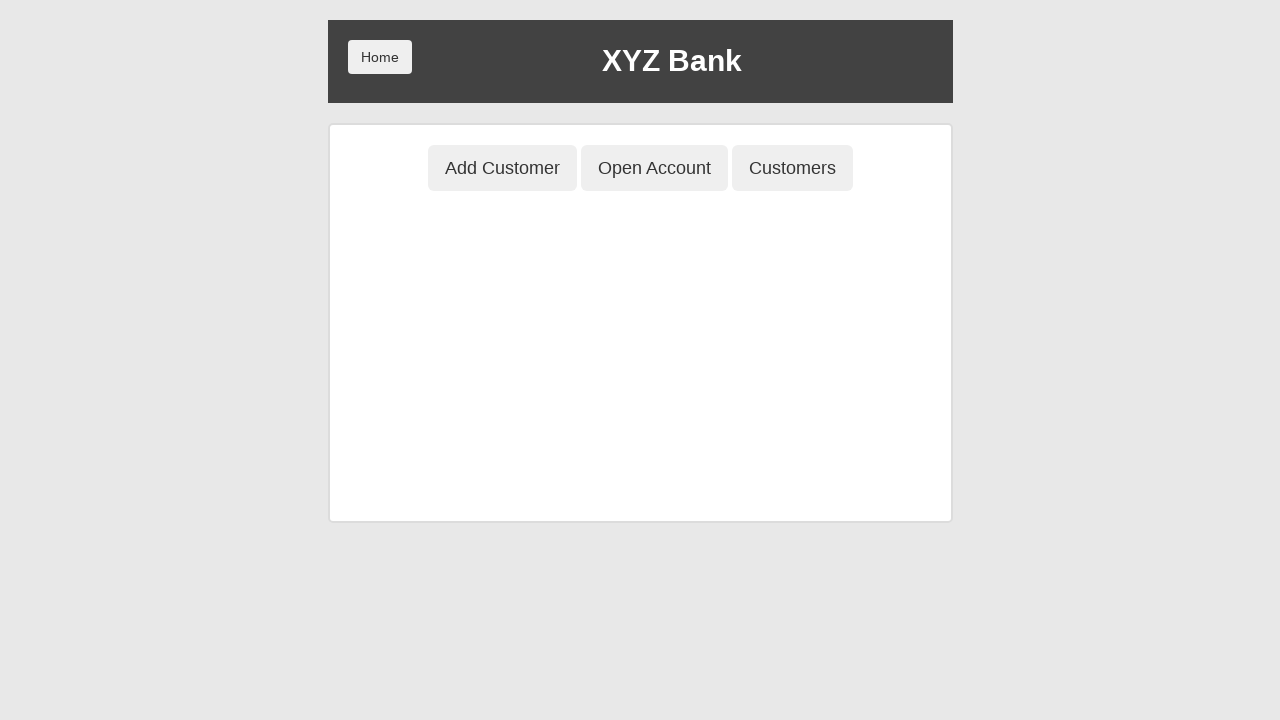

Clicked Add Customer button at (502, 168) on button:has-text('Add Customer')
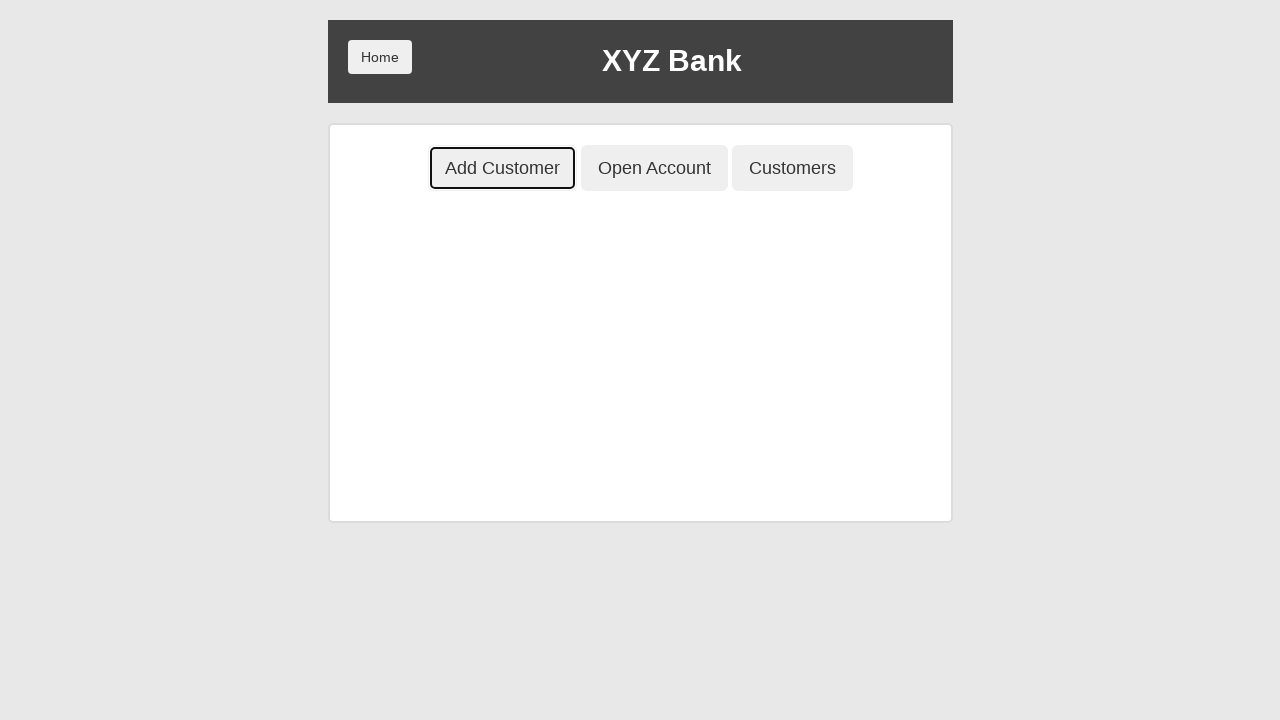

Waited for customer form to appear
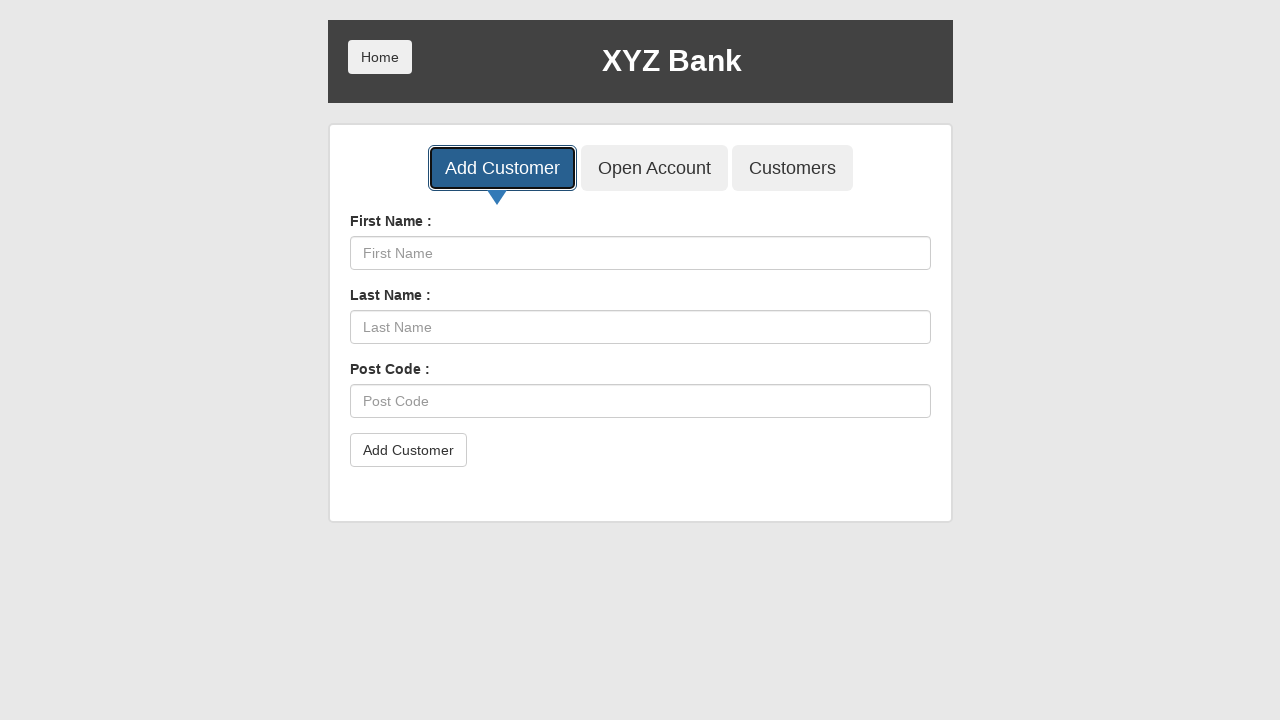

Filled in First Name field with 'John' on input[placeholder='First Name']
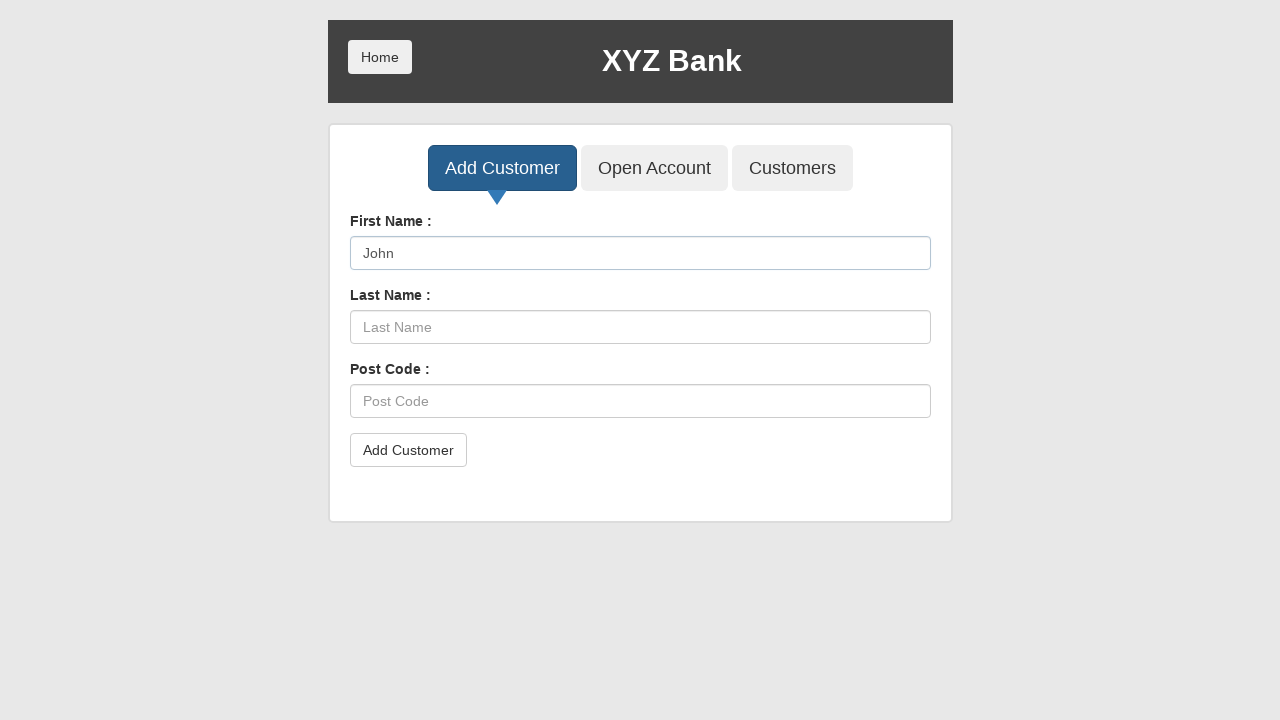

Filled in Last Name field with 'Doe' on input[placeholder='Last Name']
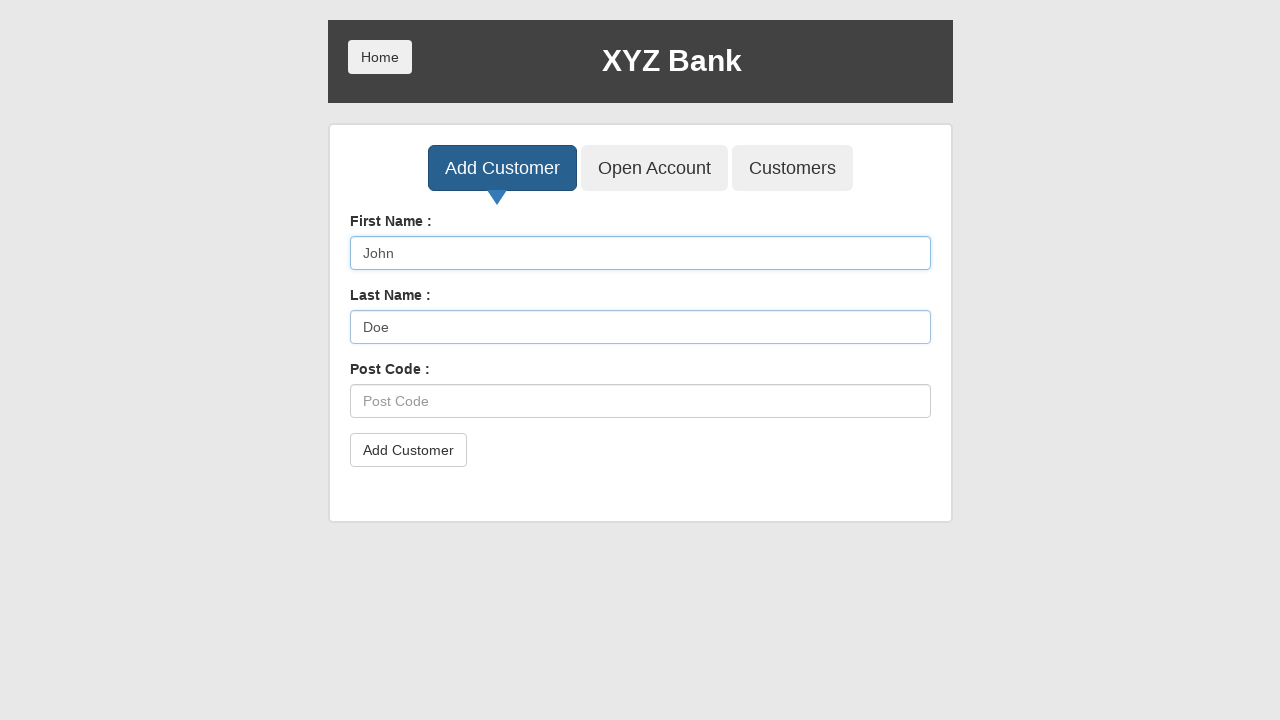

Filled in Post Code field with '12345' on input[placeholder='Post Code']
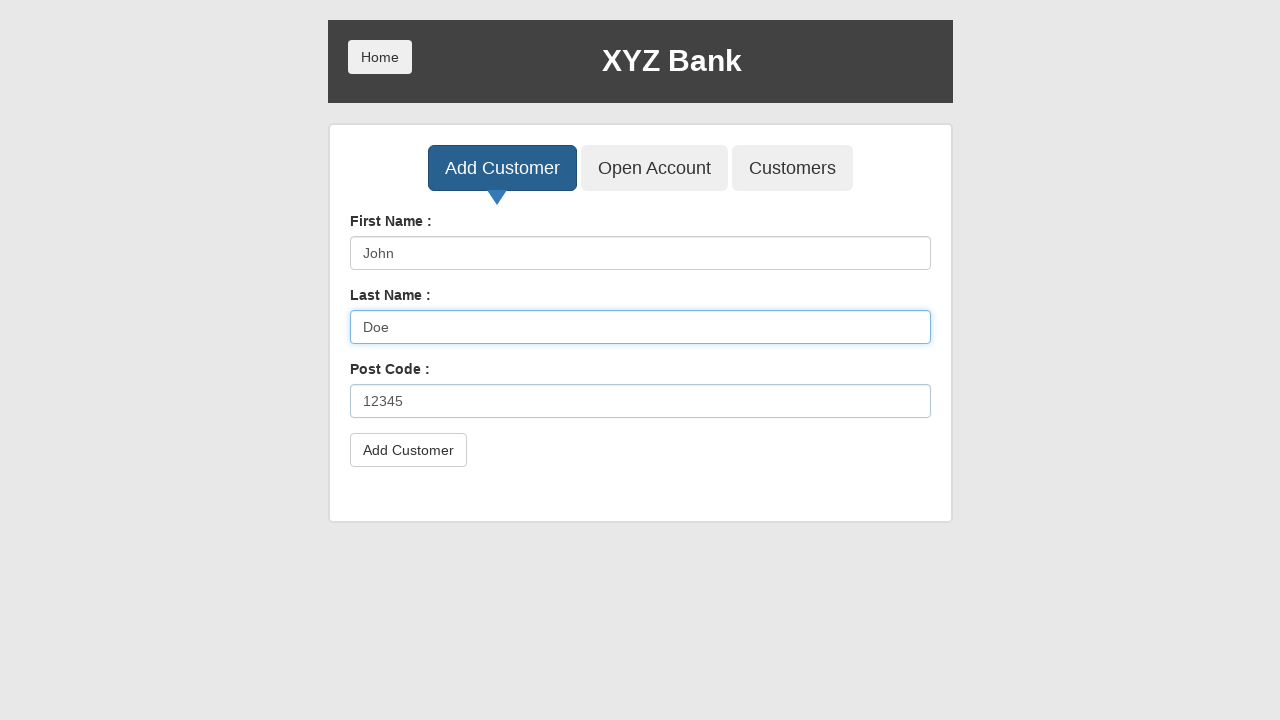

Clicked submit button to add customer at (408, 450) on button[type='submit']
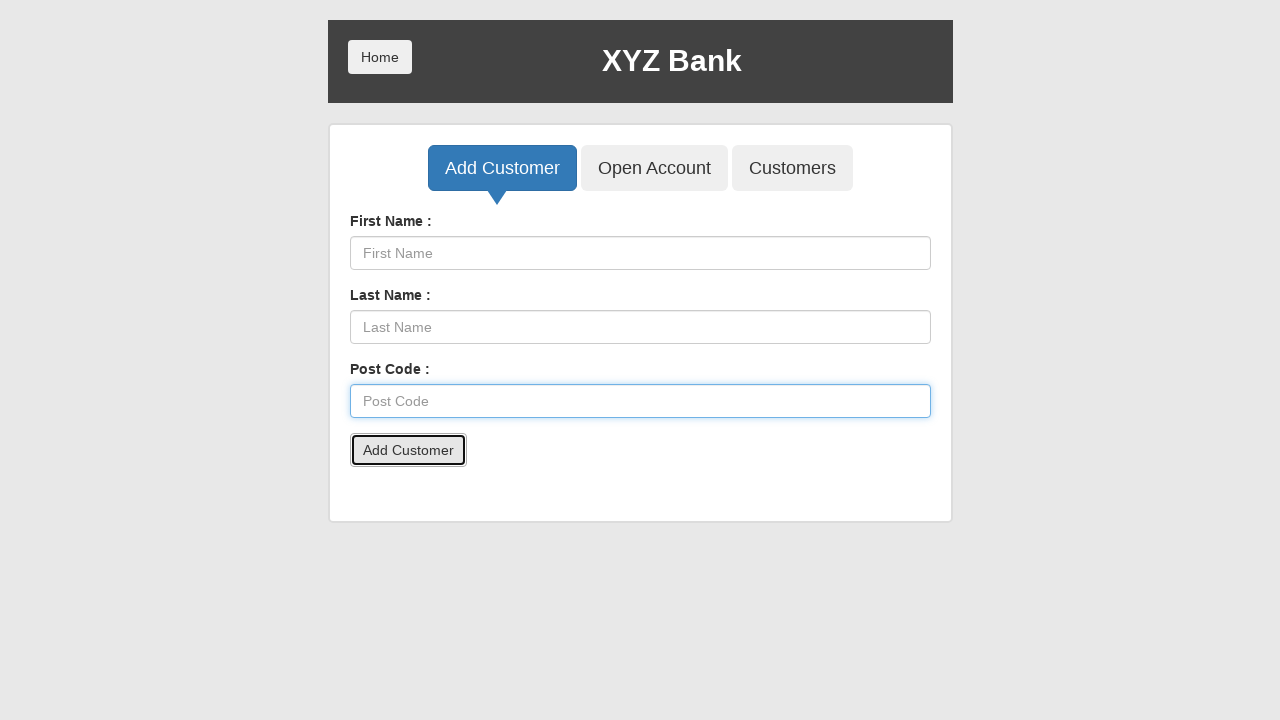

Set up dialog handler to accept alerts
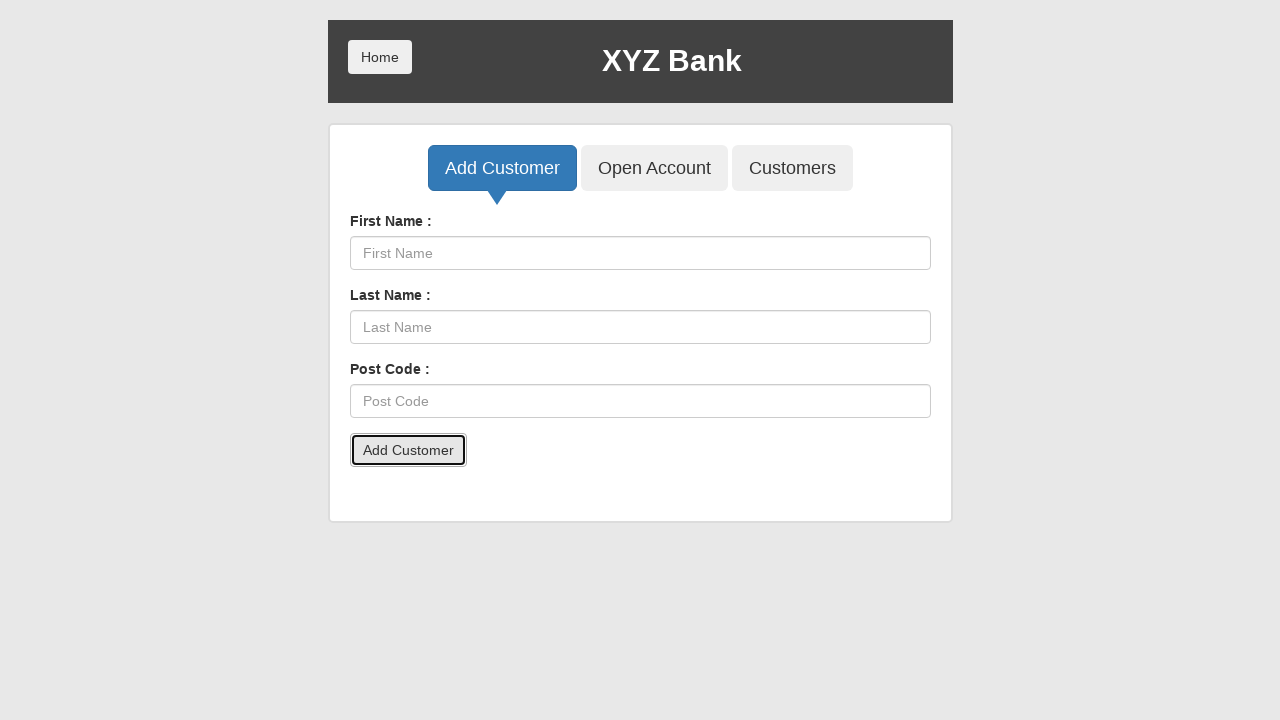

Waited for alert dialog to be processed
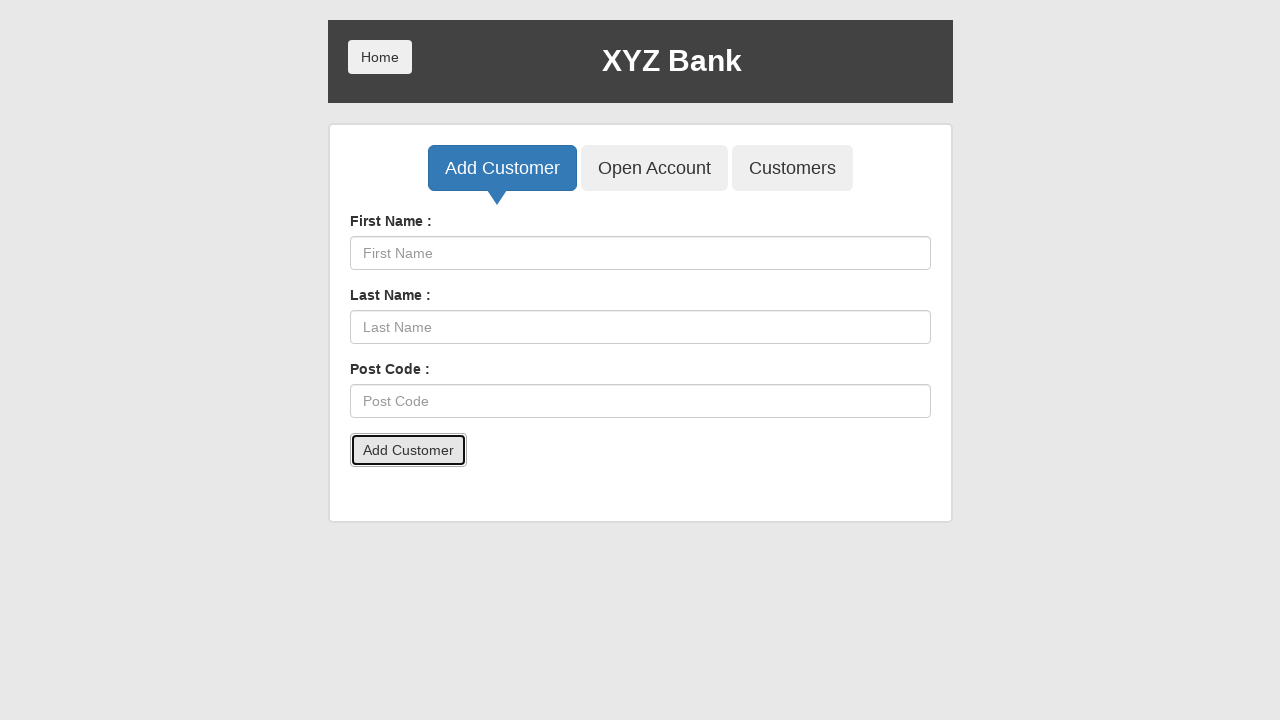

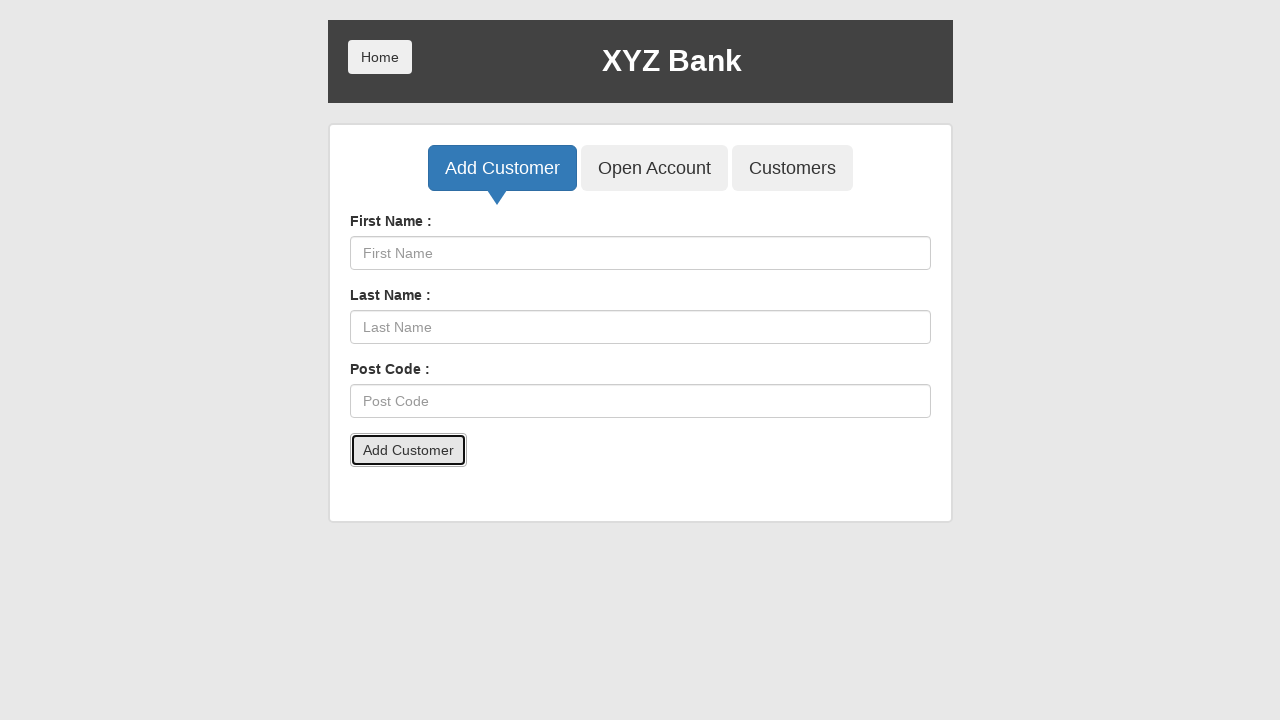